Navigates to a Turkish fund analysis page and clicks on a radio button for fund comparison

Starting URL: https://www.tefas.gov.tr/FonAnaliz.aspx?FonKod=AFT

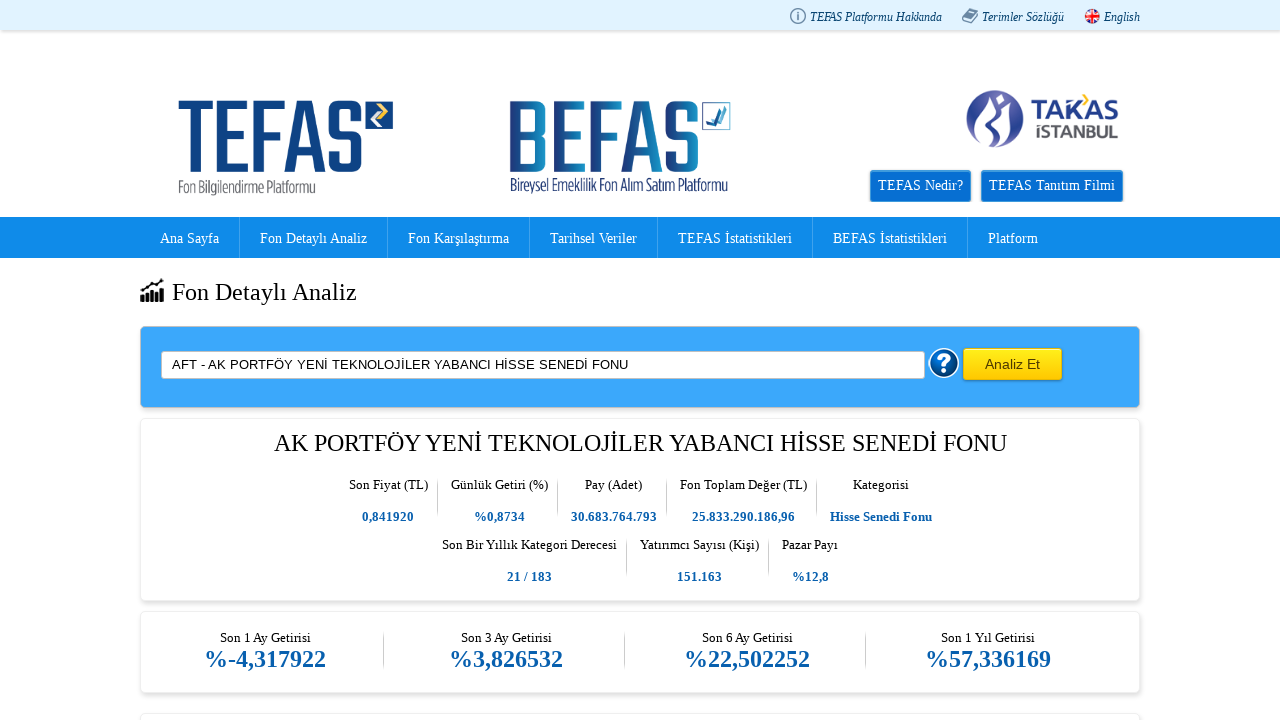

Waited for page to reach networkidle state
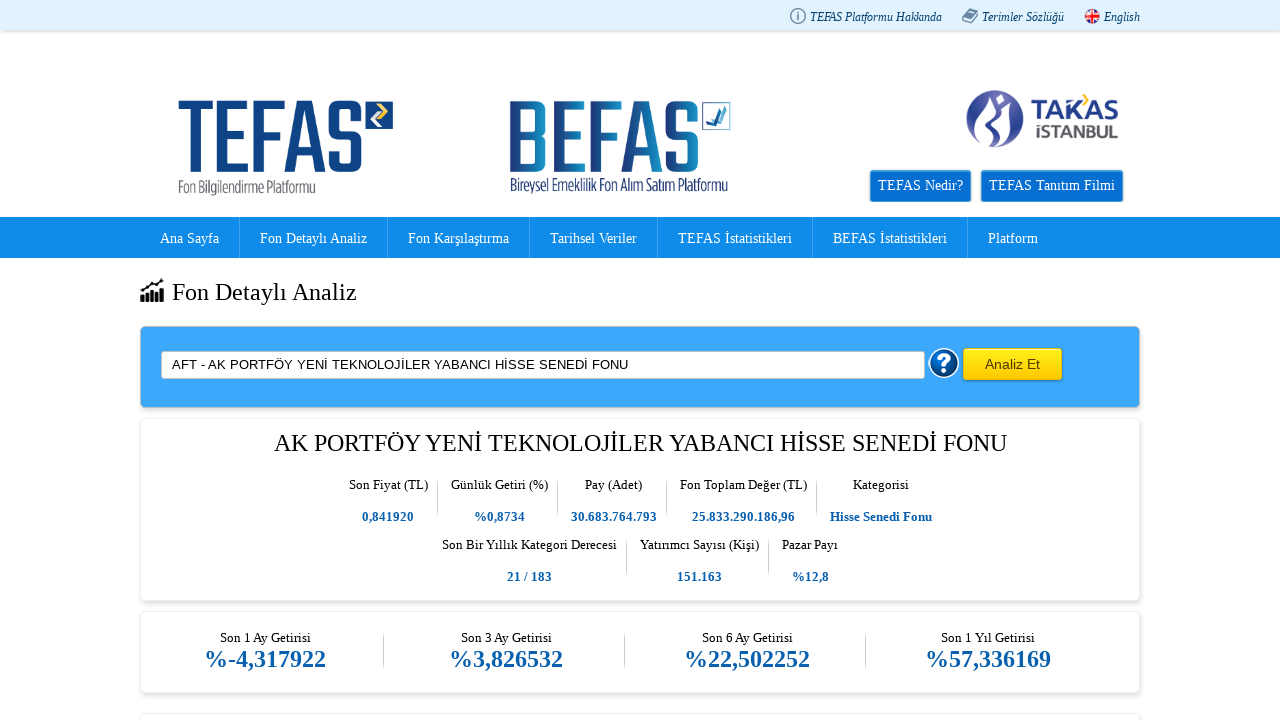

Clicked on fund comparison radio button at (630, 360) on label[for="MainContent_RadioButtonListFundComparison_0"]
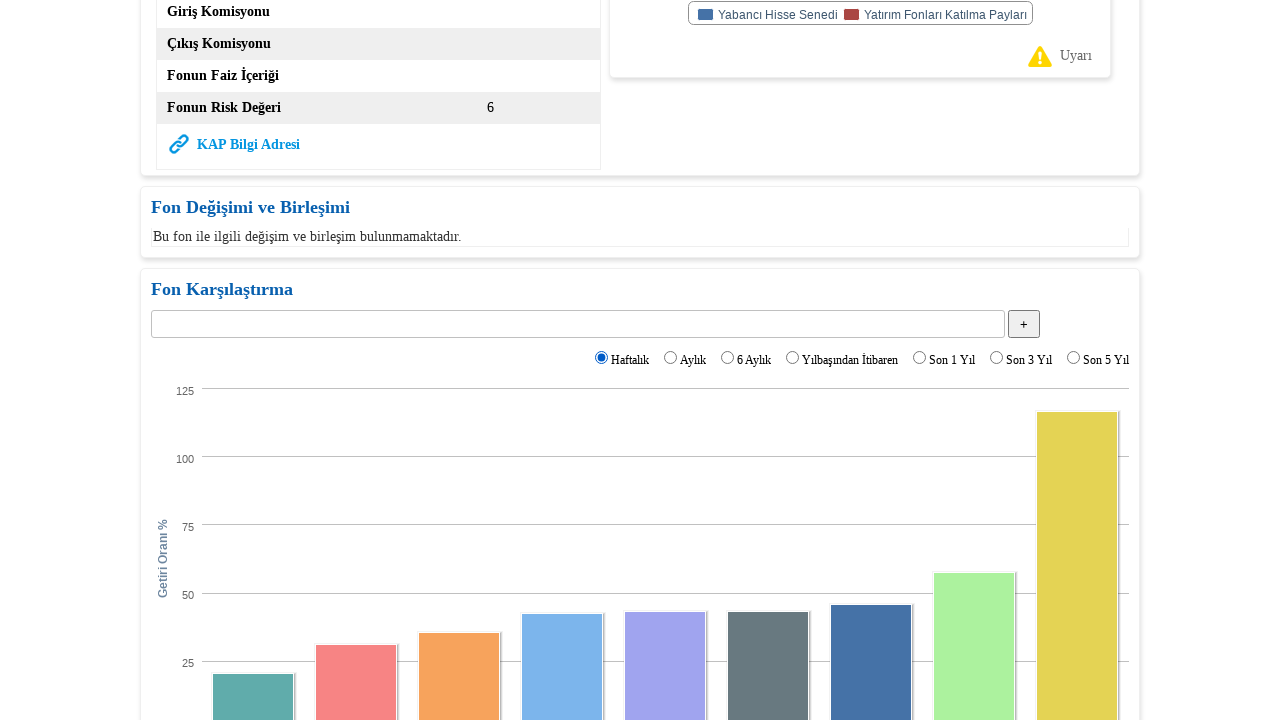

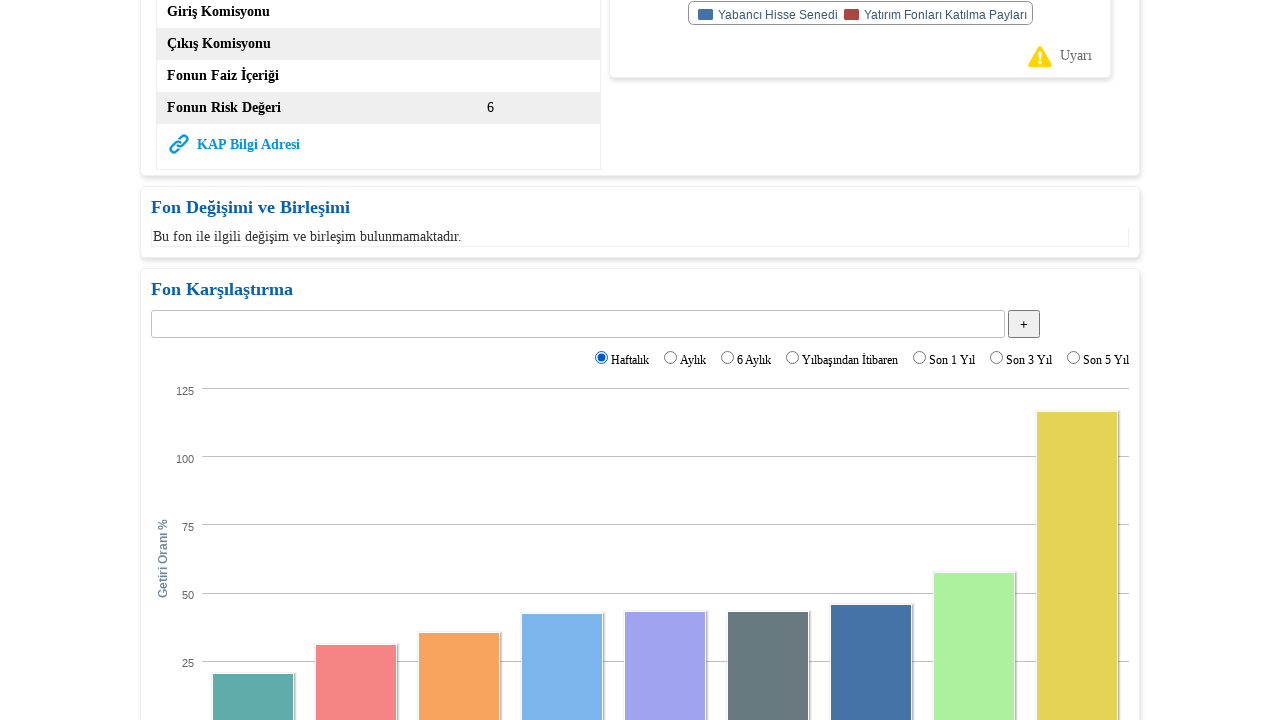